Navigates to the homepage and verifies the page title

Starting URL: https://qa-hiring.topgrep.com/

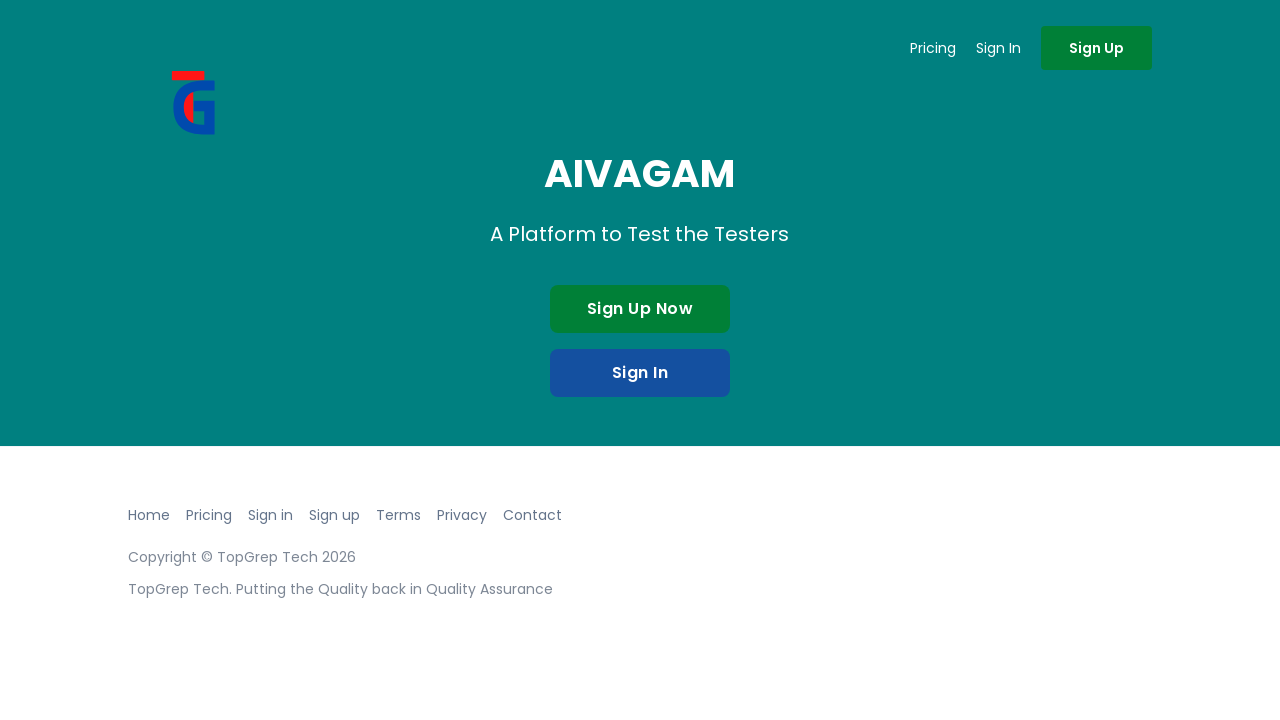

Navigated to homepage at https://qa-hiring.topgrep.com/
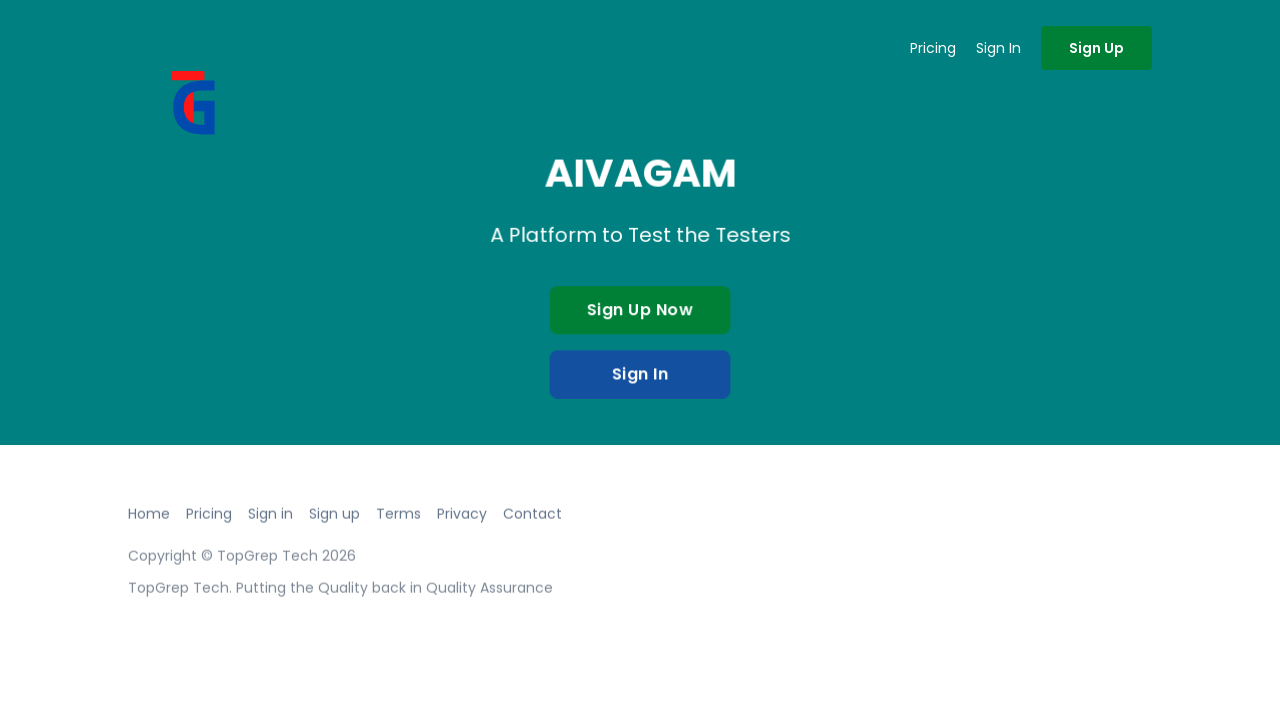

Verified page title is 'AIVAGAM - Platform for QA'
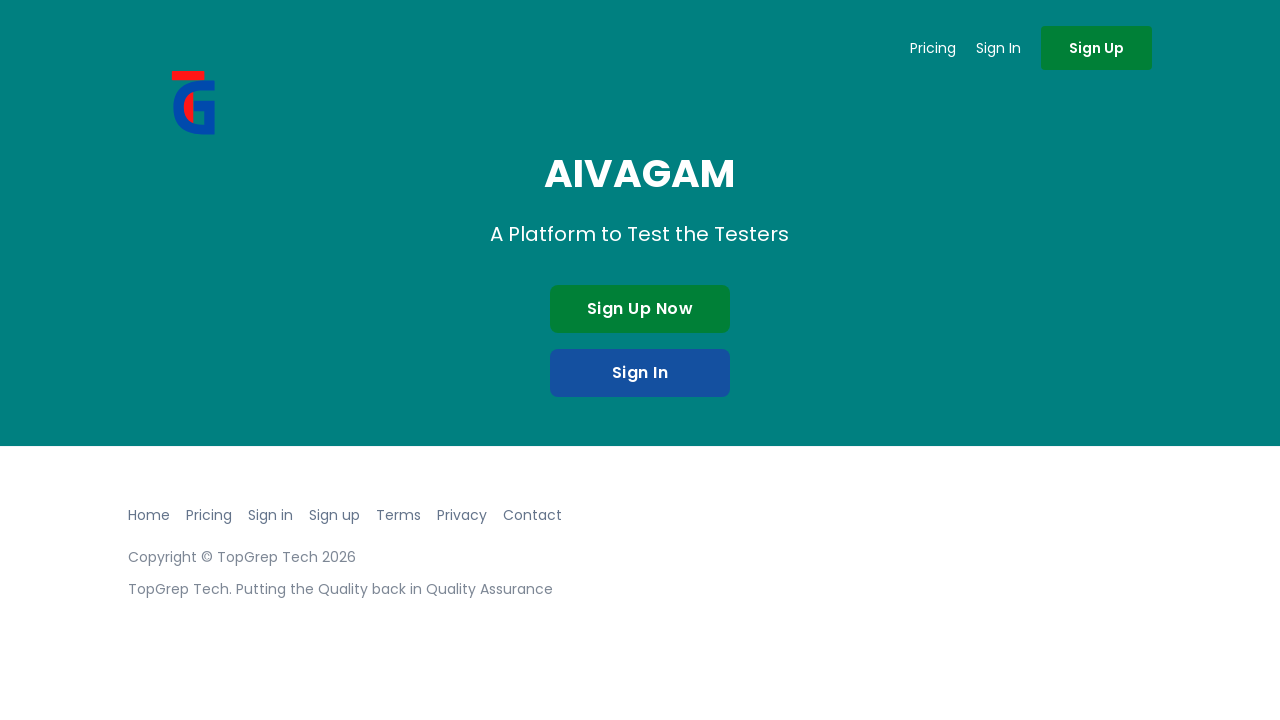

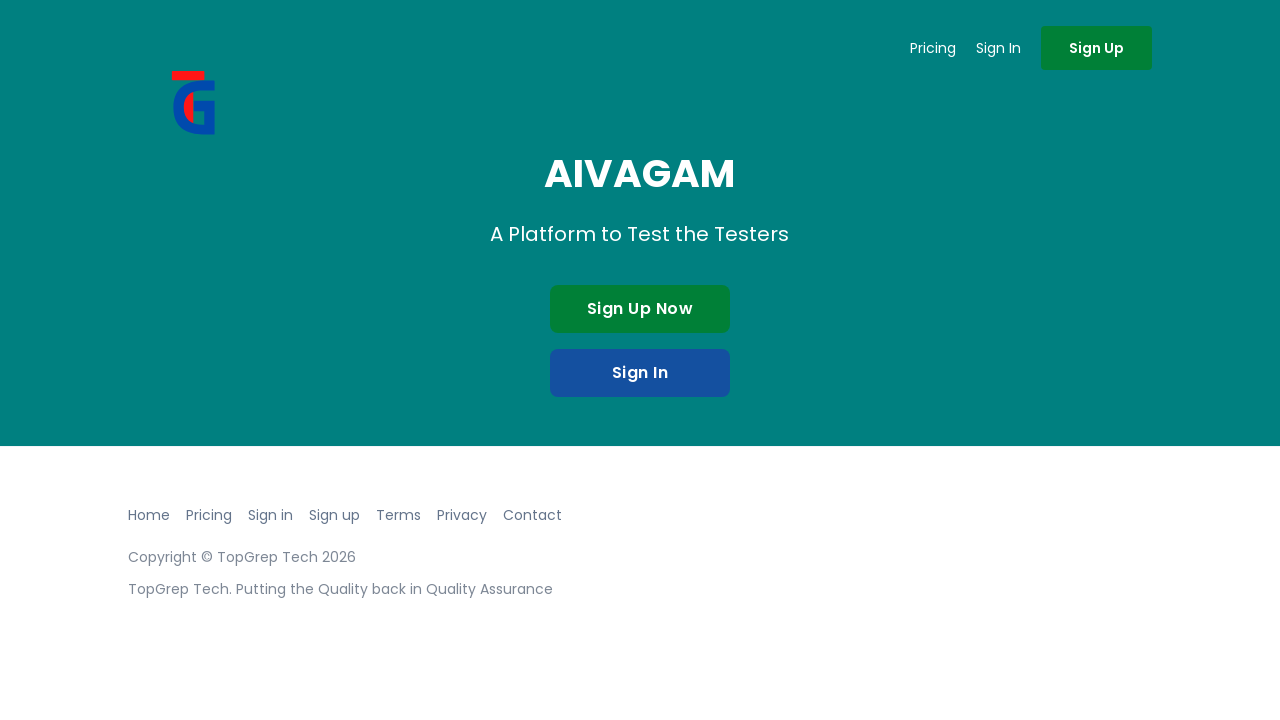